Tests dropdown selection functionality by selecting different states using various methods (visible text, value, index) and verifying the final selection

Starting URL: https://practice.cydeo.com/dropdown

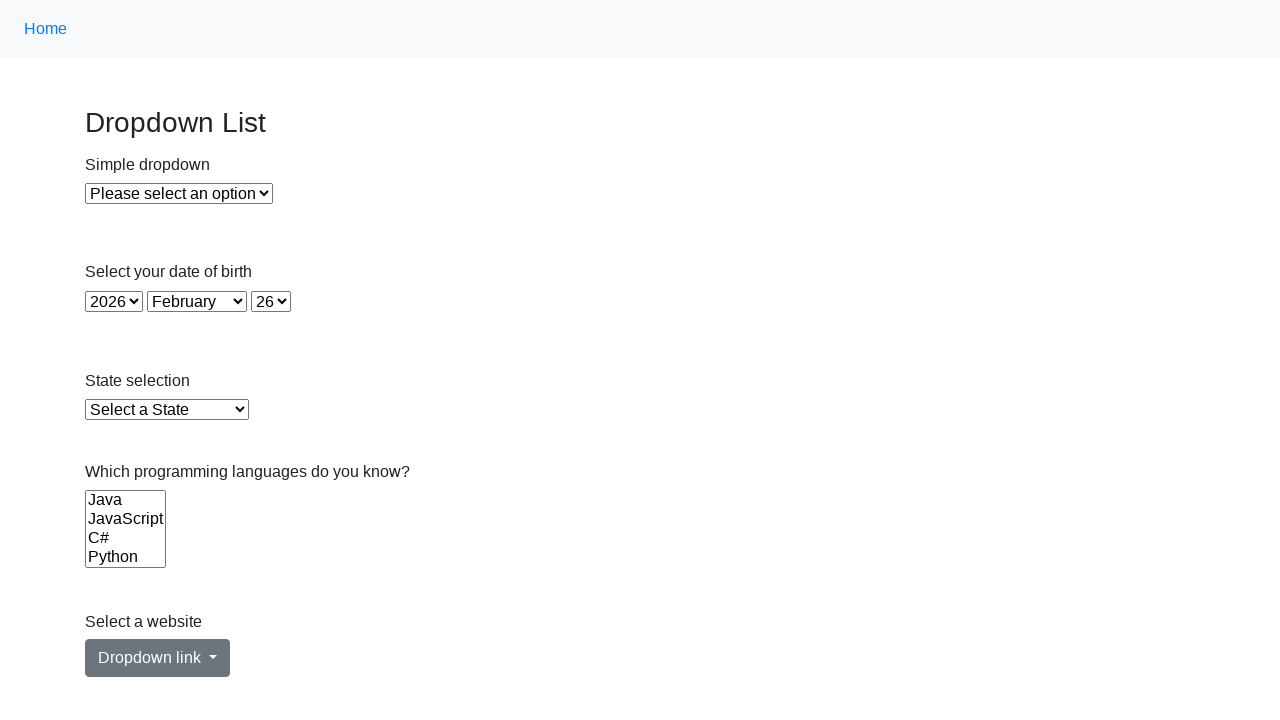

Located the state dropdown element
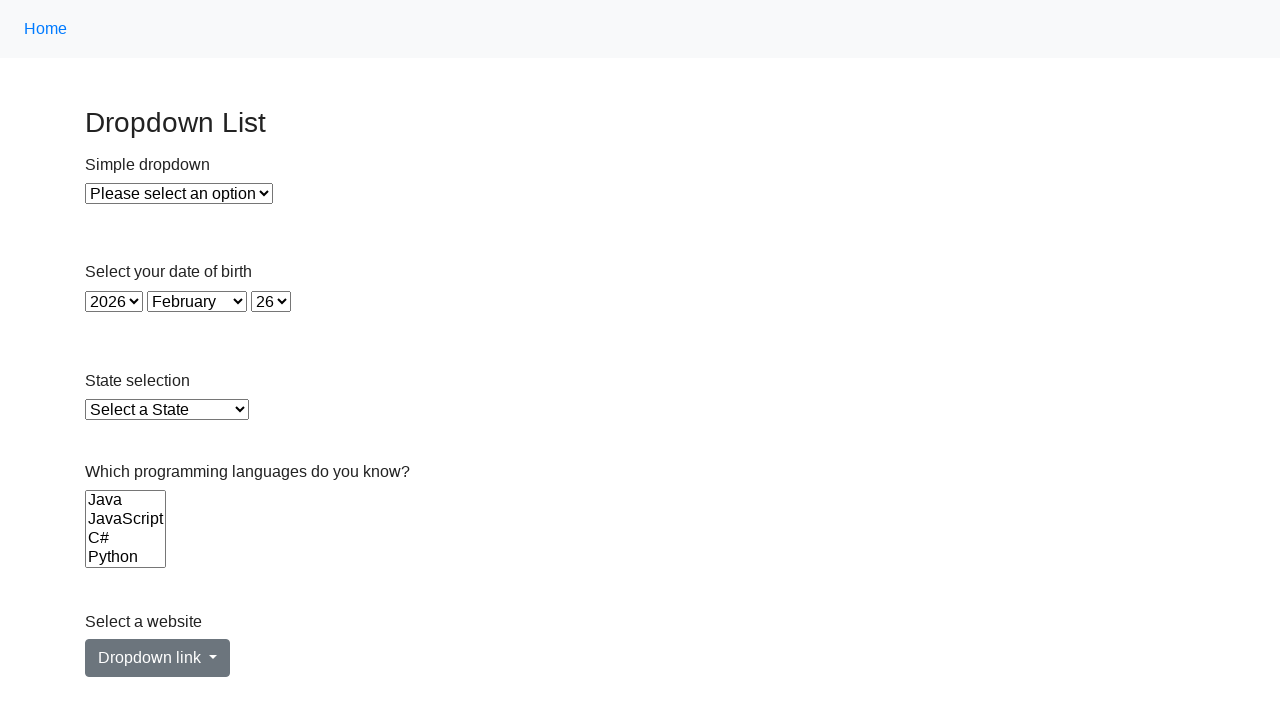

Selected Illinois from dropdown using visible text on select#state
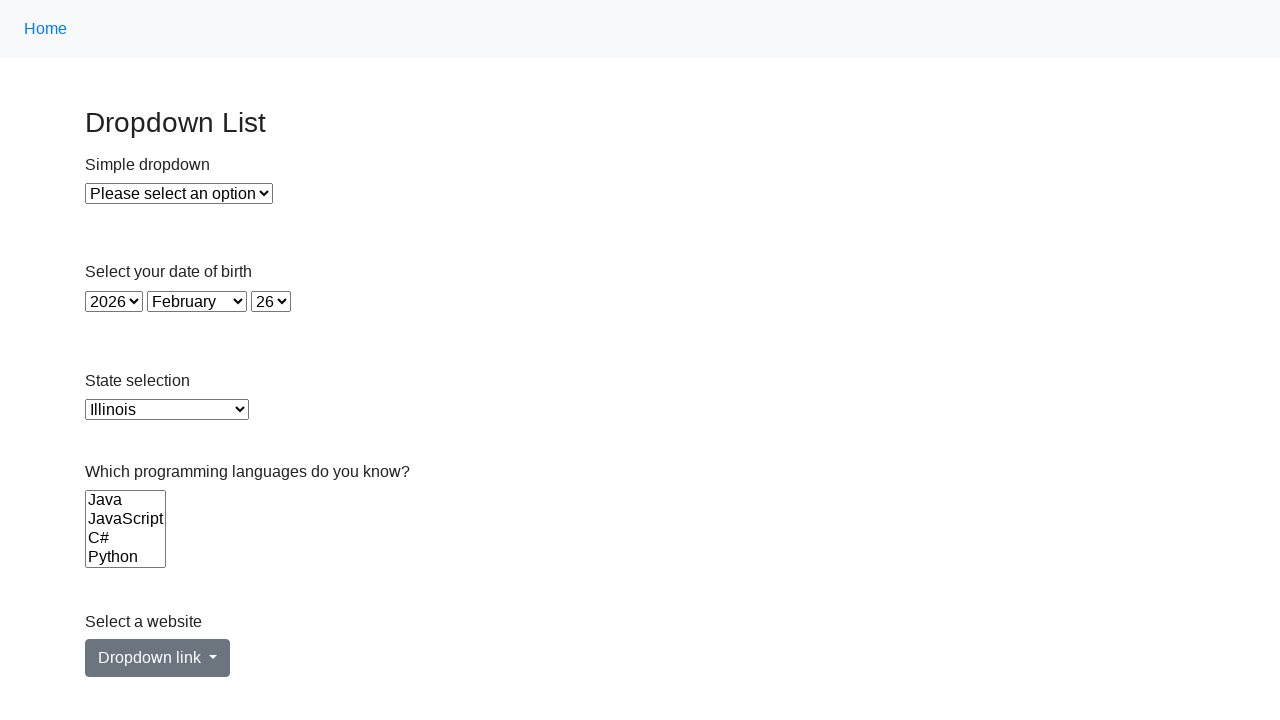

Selected Virginia from dropdown using value 'VA' on select#state
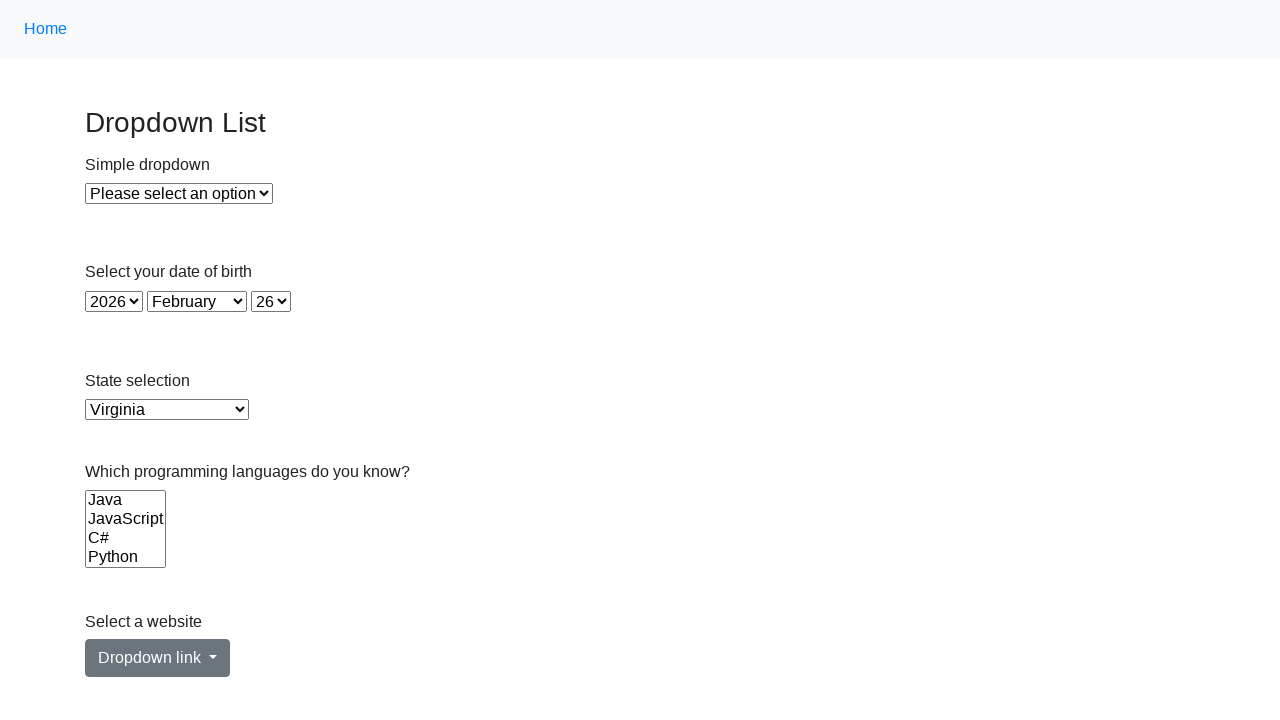

Selected California from dropdown using index 5 on select#state
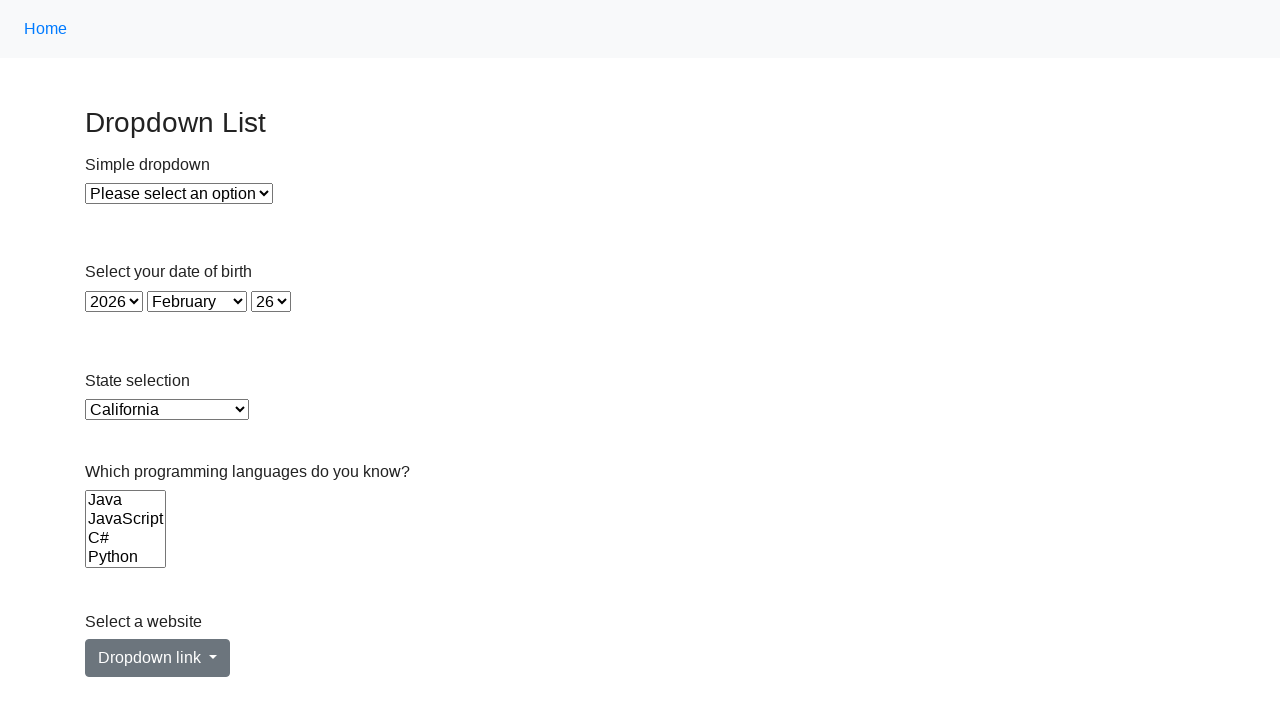

Retrieved the currently selected option text
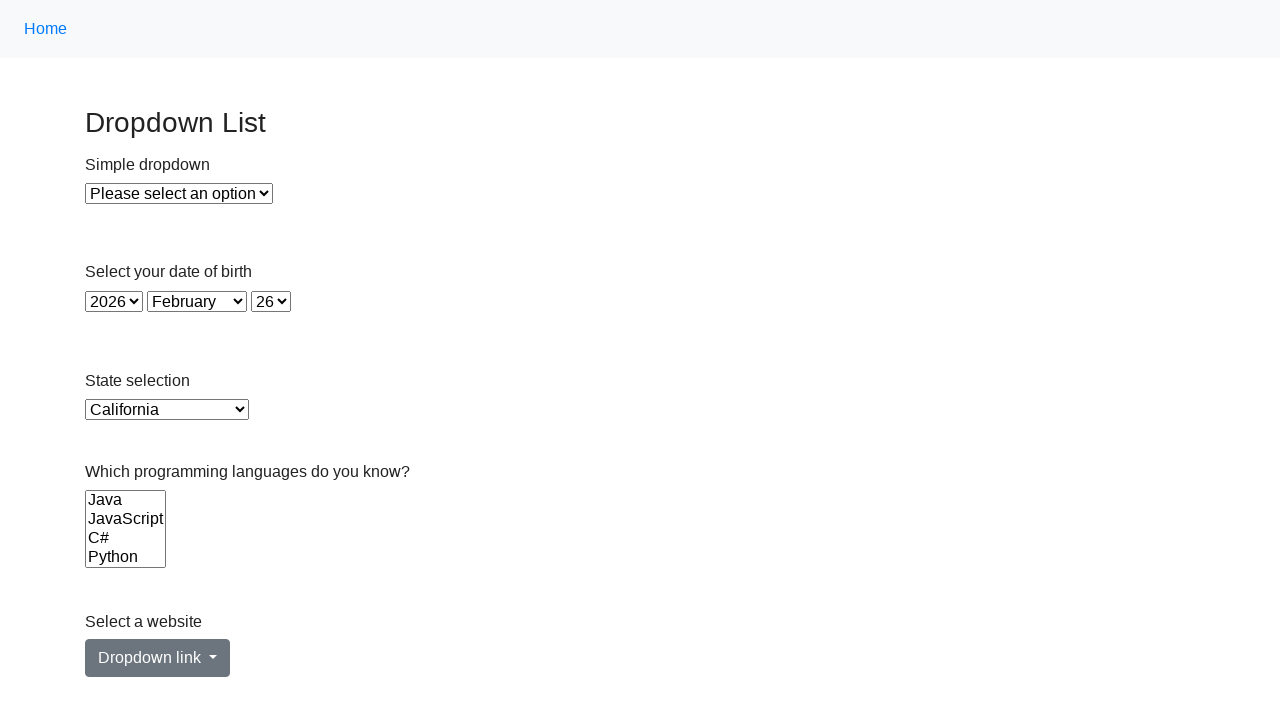

Verified that California is the final selected state
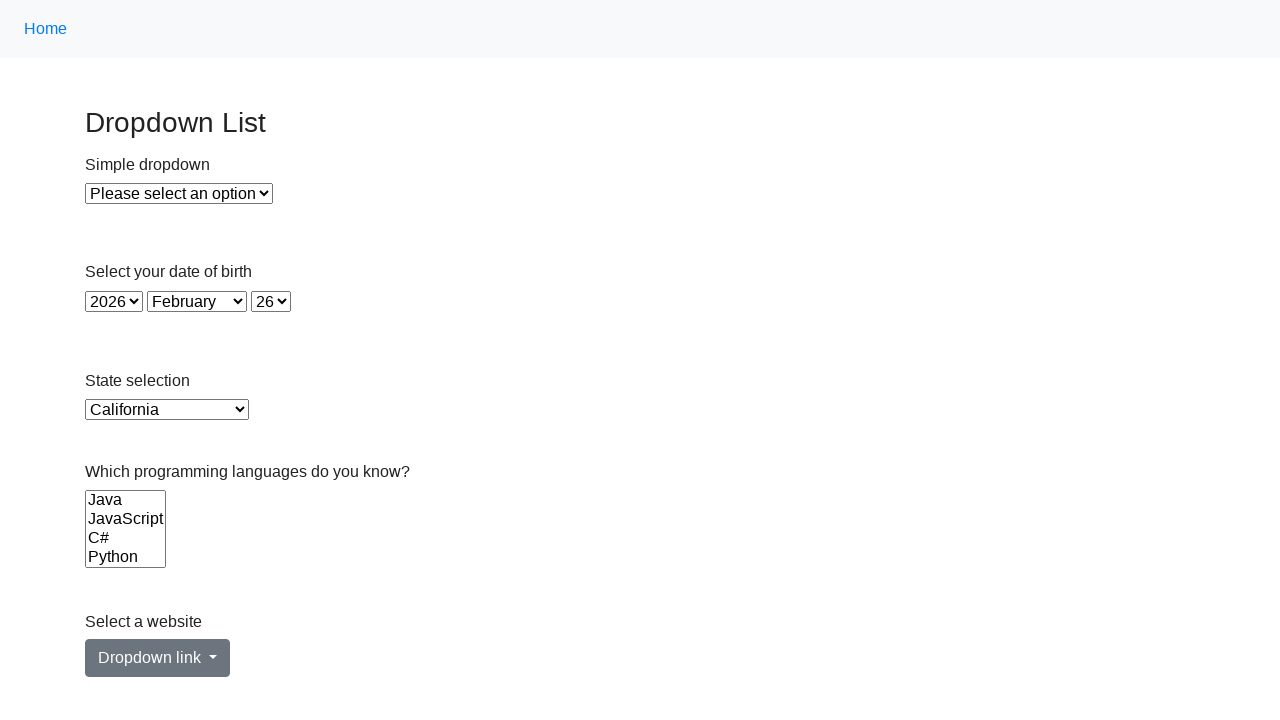

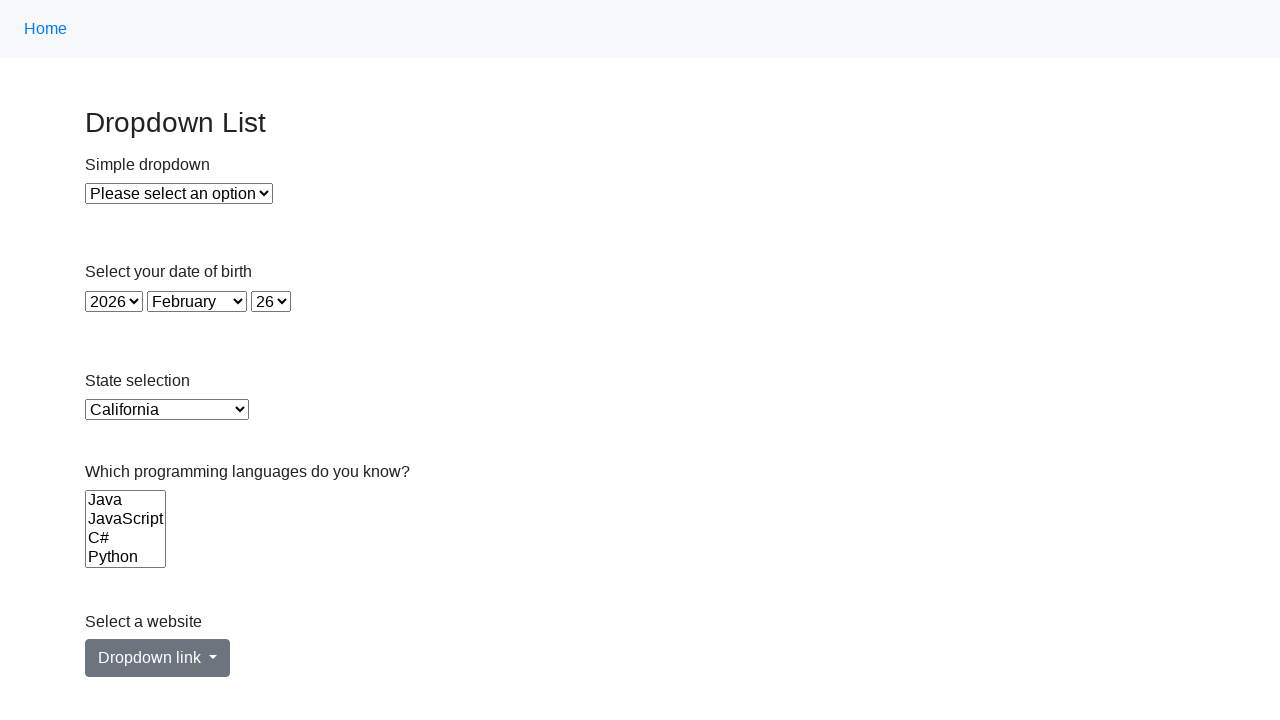